Tests a registration form by filling in first name, last name, and email fields, then submitting the form and verifying the success message

Starting URL: http://suninjuly.github.io/registration1.html

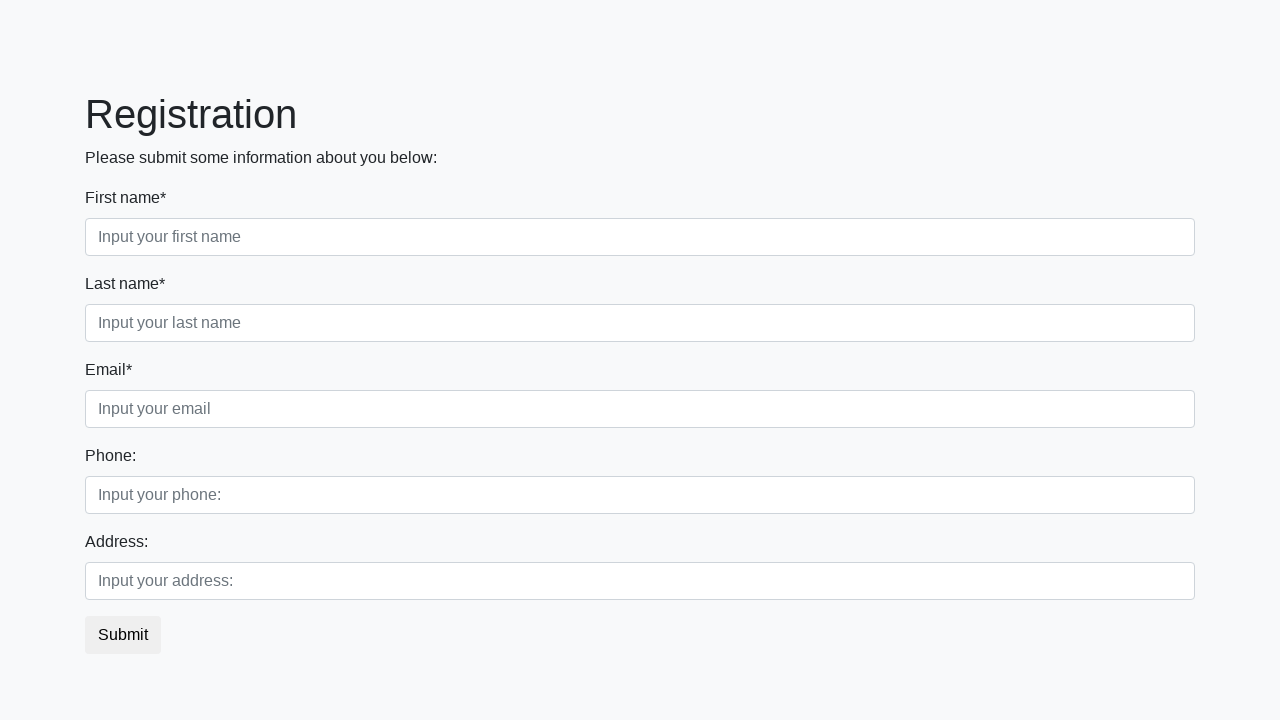

Filled first name field with 'John' on .first_block .first
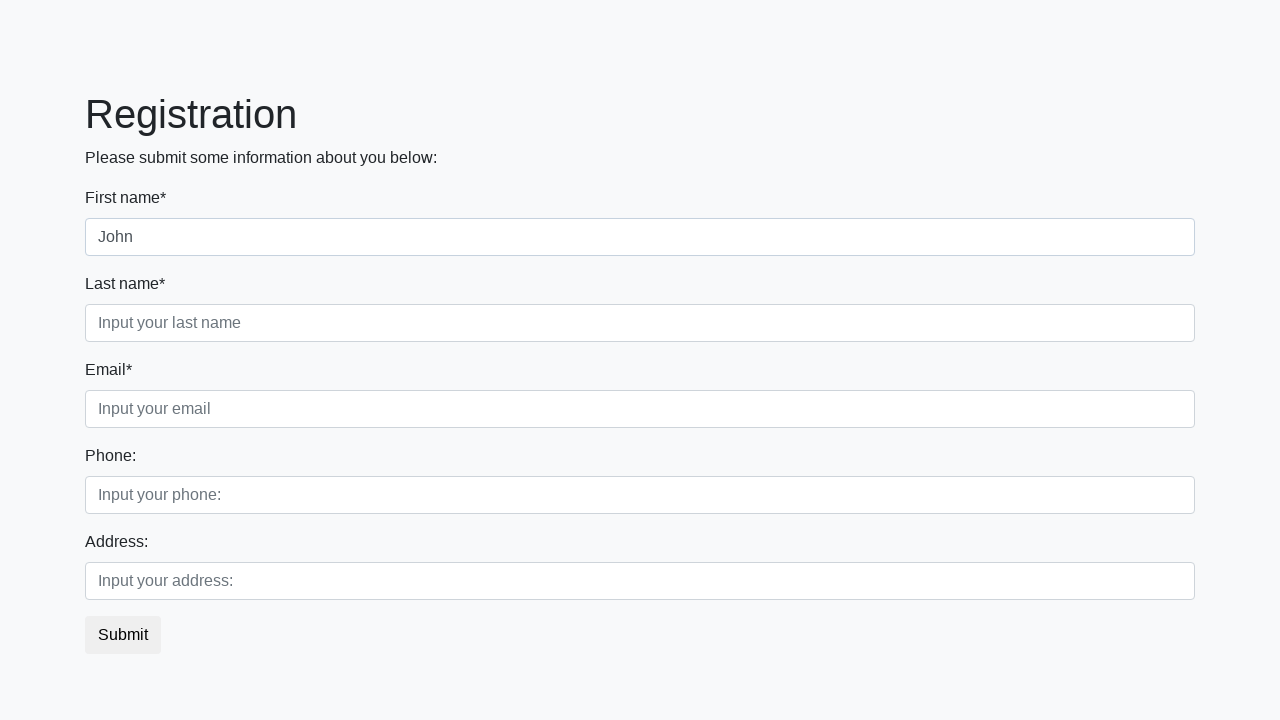

Filled last name field with 'Doe' on .first_block .second
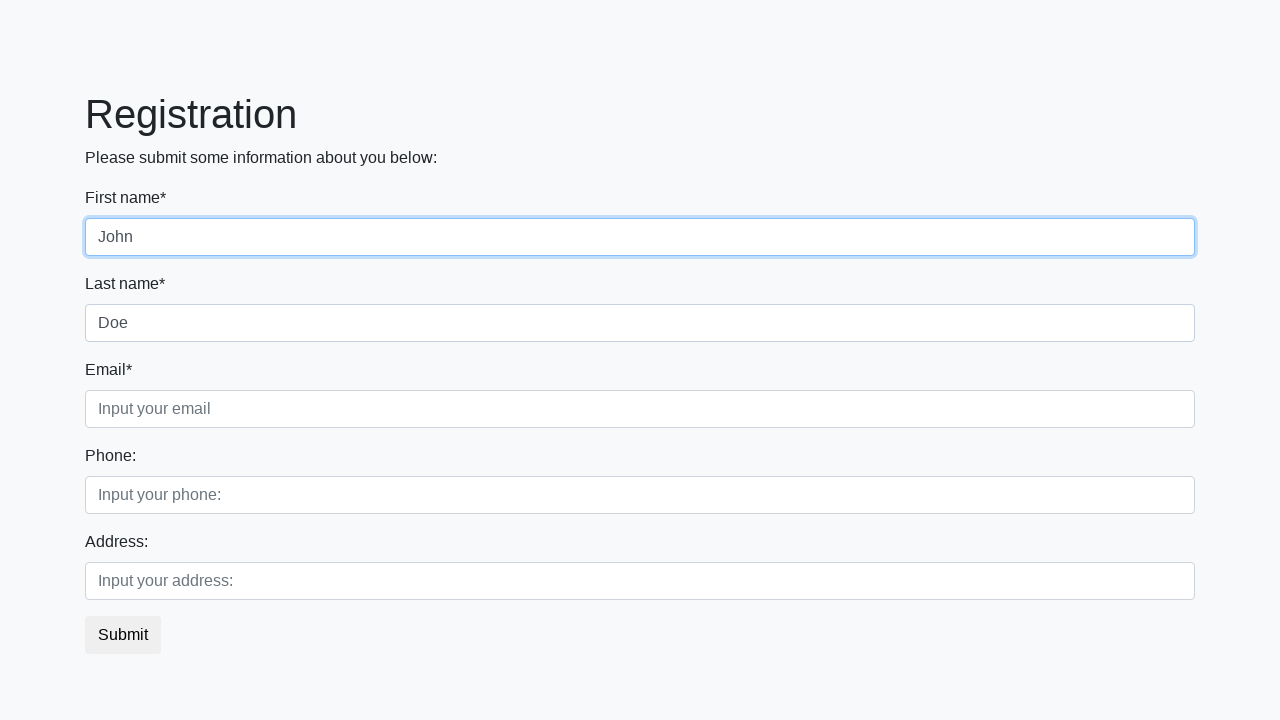

Filled email field with 'john.doe@example.com' on .first_block .third
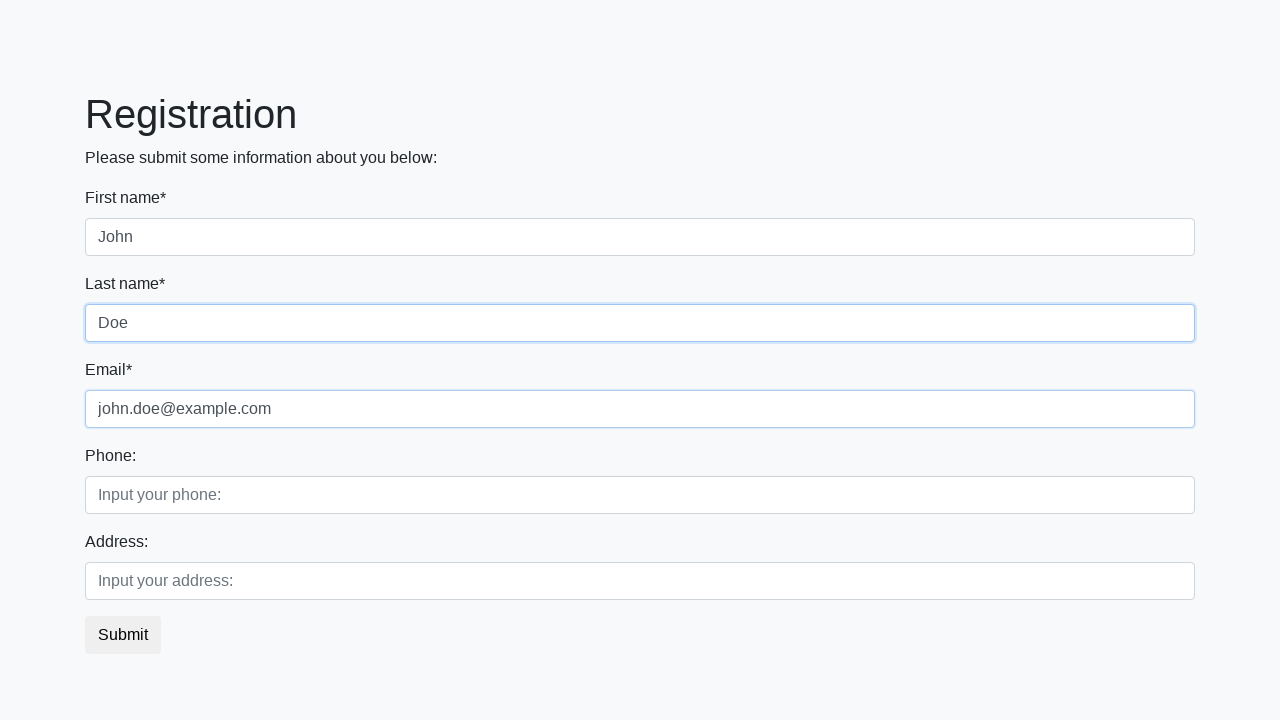

Clicked the submit button at (123, 635) on button.btn
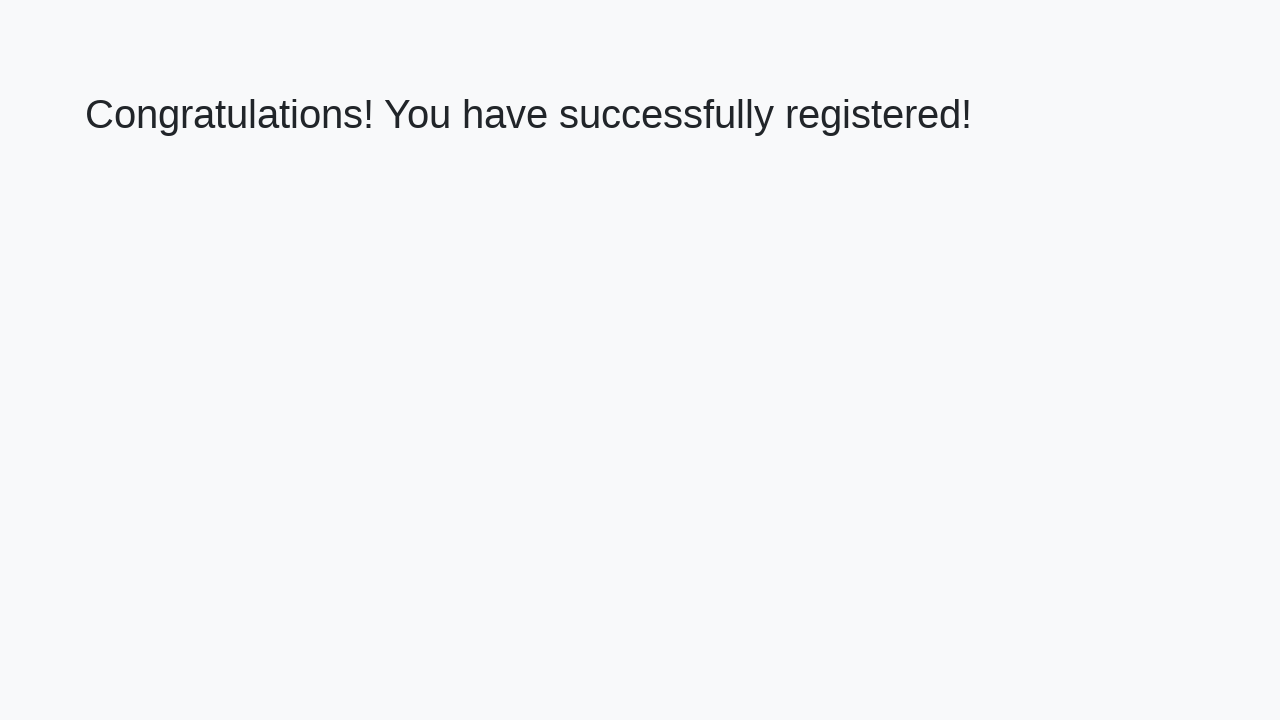

Success message header loaded
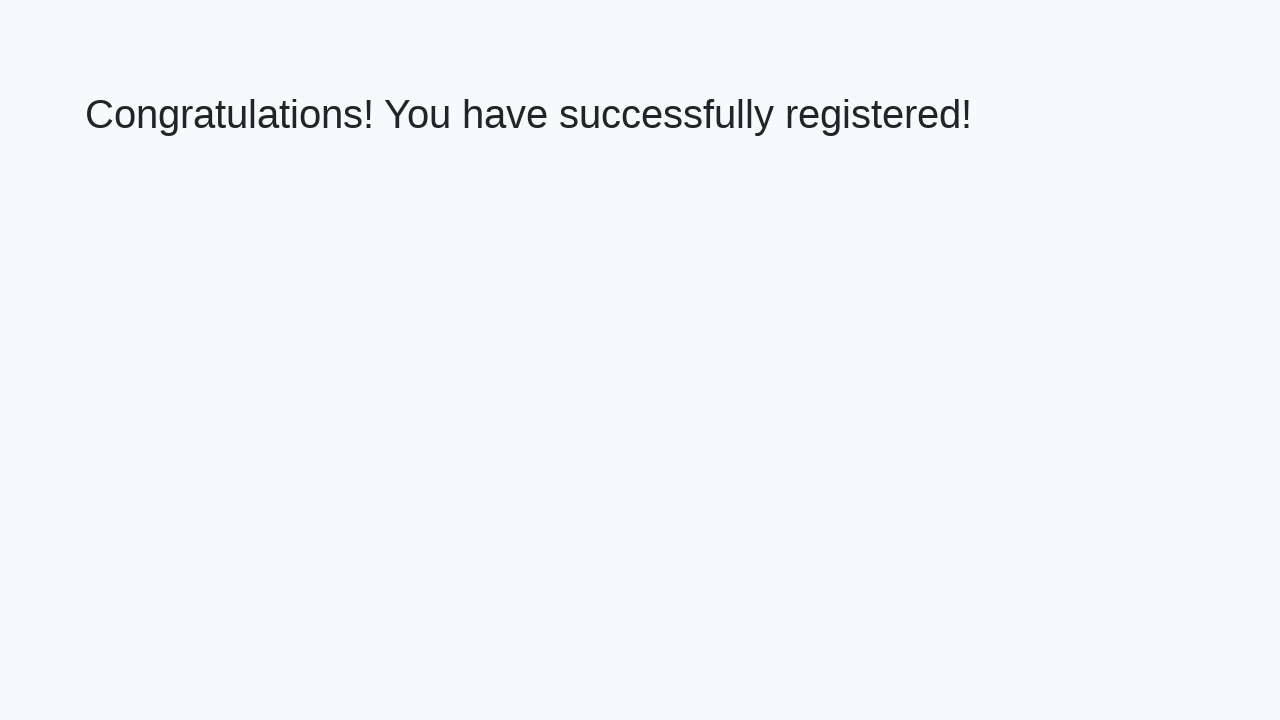

Retrieved success message text
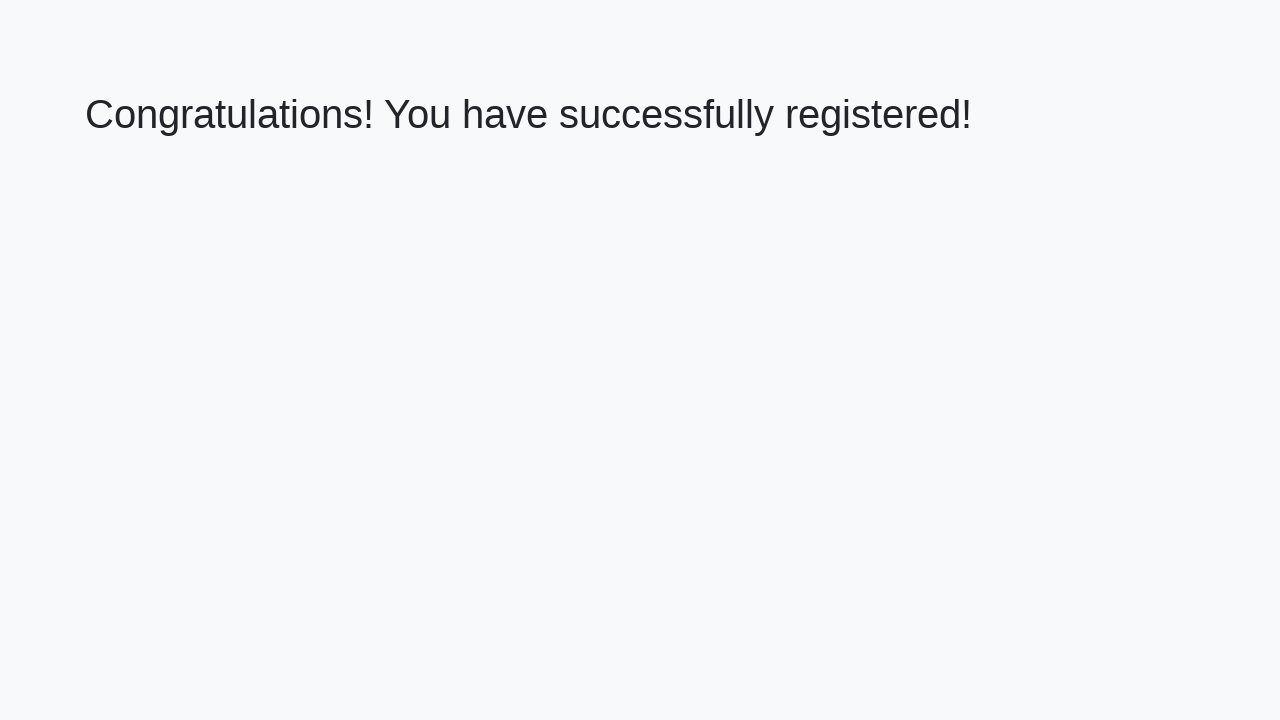

Verified success message matches expected text
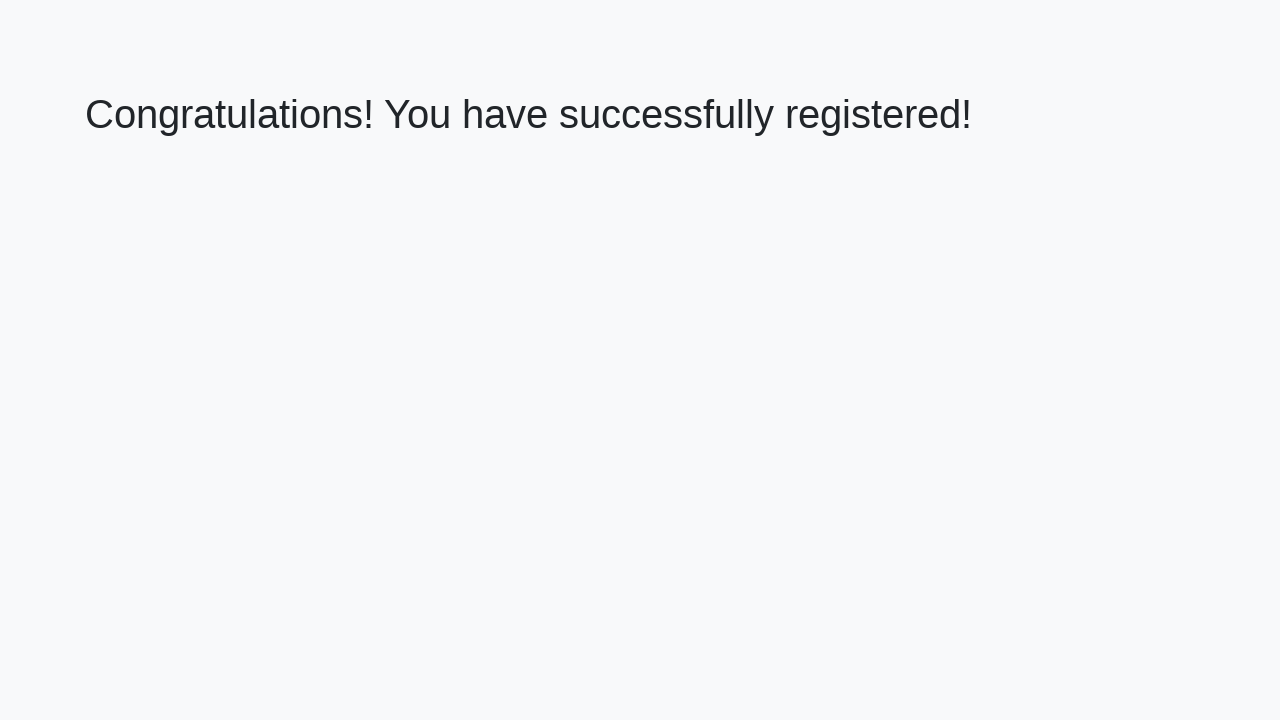

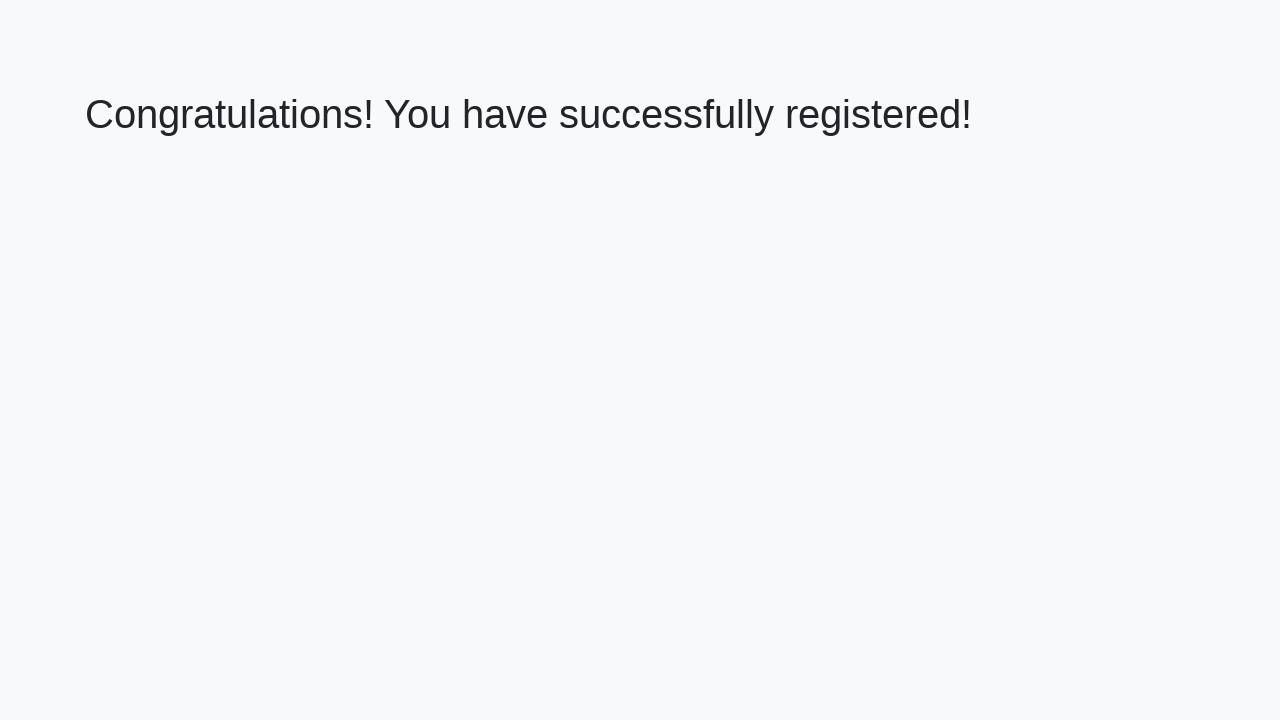